Tests an auto-suggest dropdown by typing a partial search term and selecting a matching option from the suggestions list

Starting URL: https://rahulshettyacademy.com/dropdownsPractise/

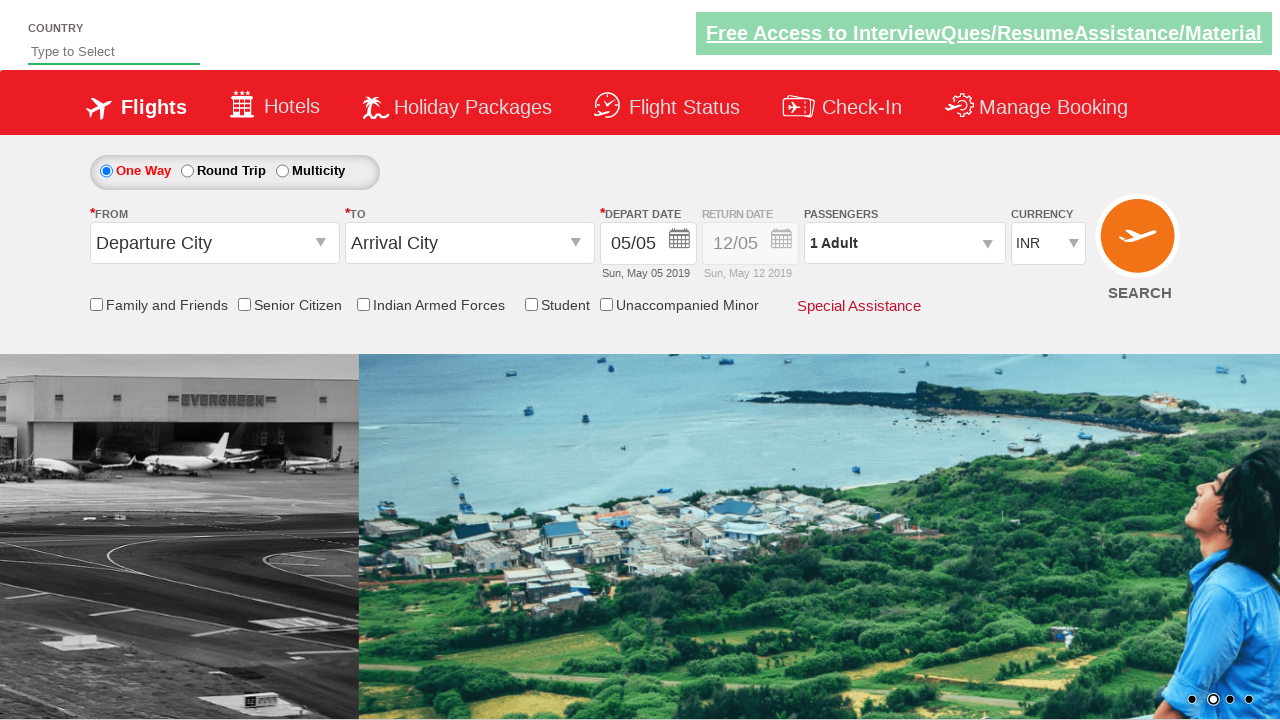

Typed 'ind' into autosuggest field to trigger dropdown on #autosuggest
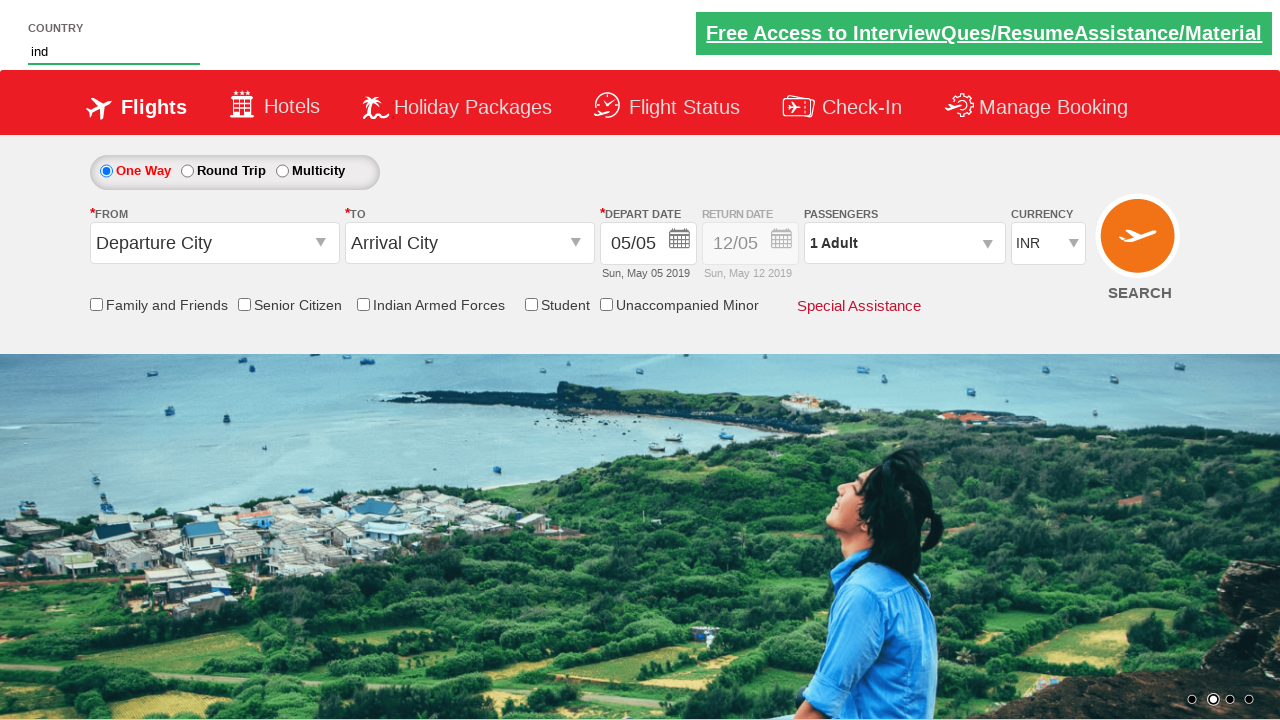

Auto-suggest dropdown suggestions loaded
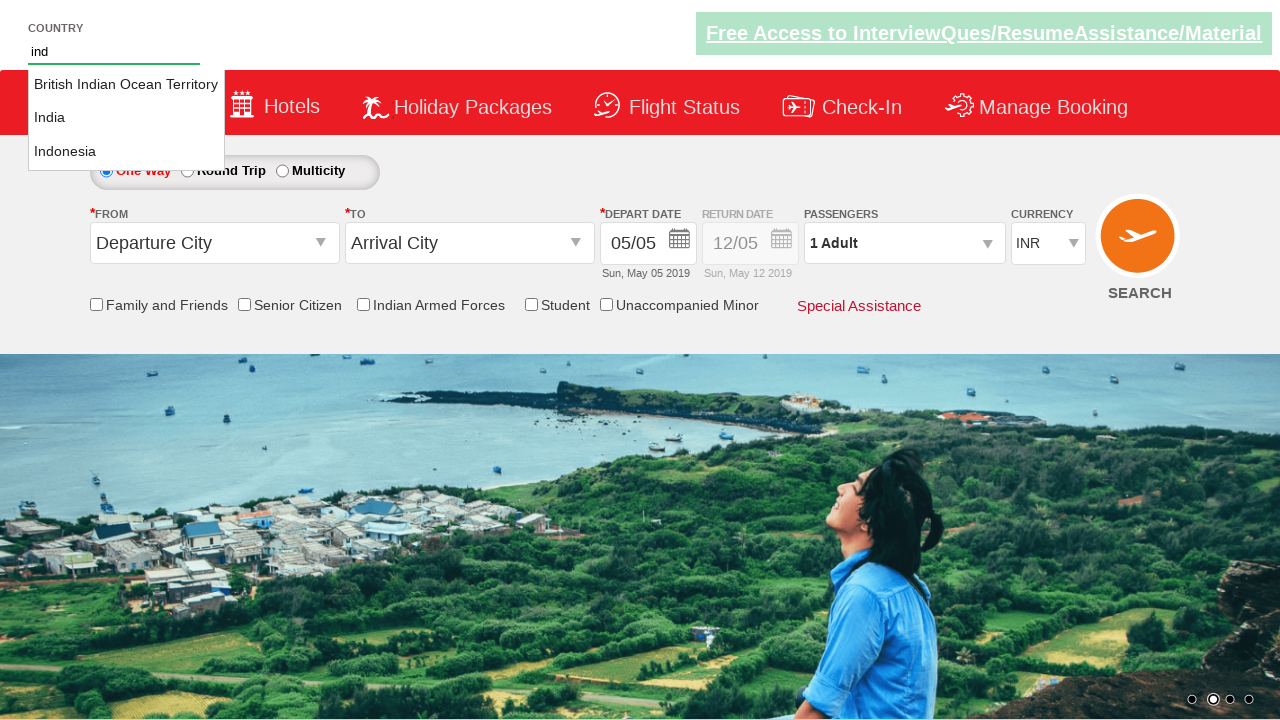

Selected 'India' from auto-suggest dropdown options at (126, 118) on li.ui-menu-item a:text-is('India')
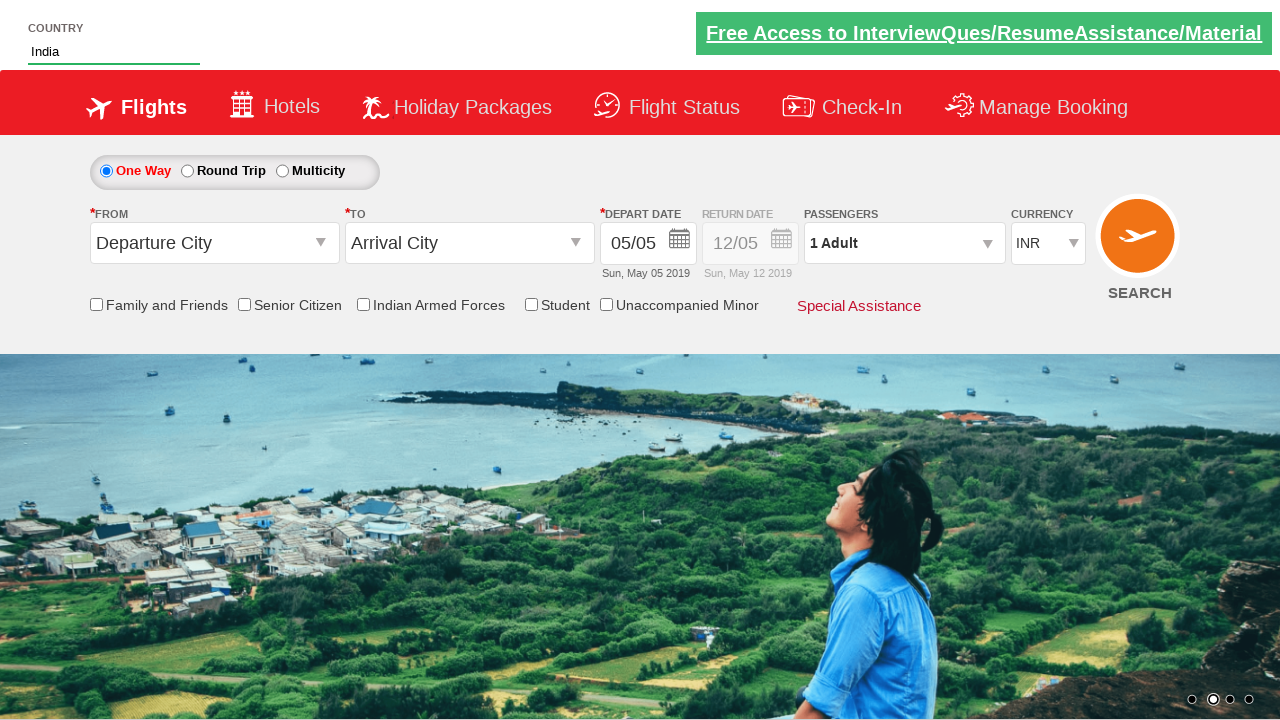

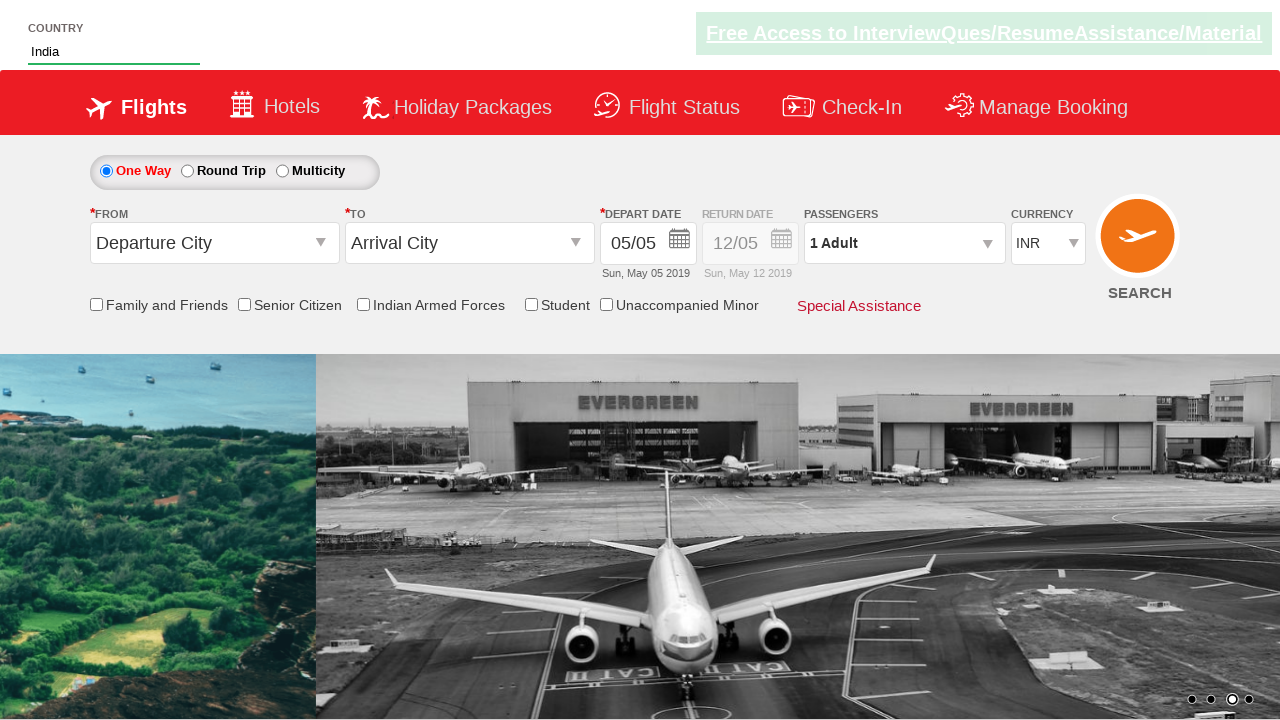